Tests the search functionality on python.org by entering a search term, clicking the submit button, and waiting for search results to appear.

Starting URL: https://www.python.org

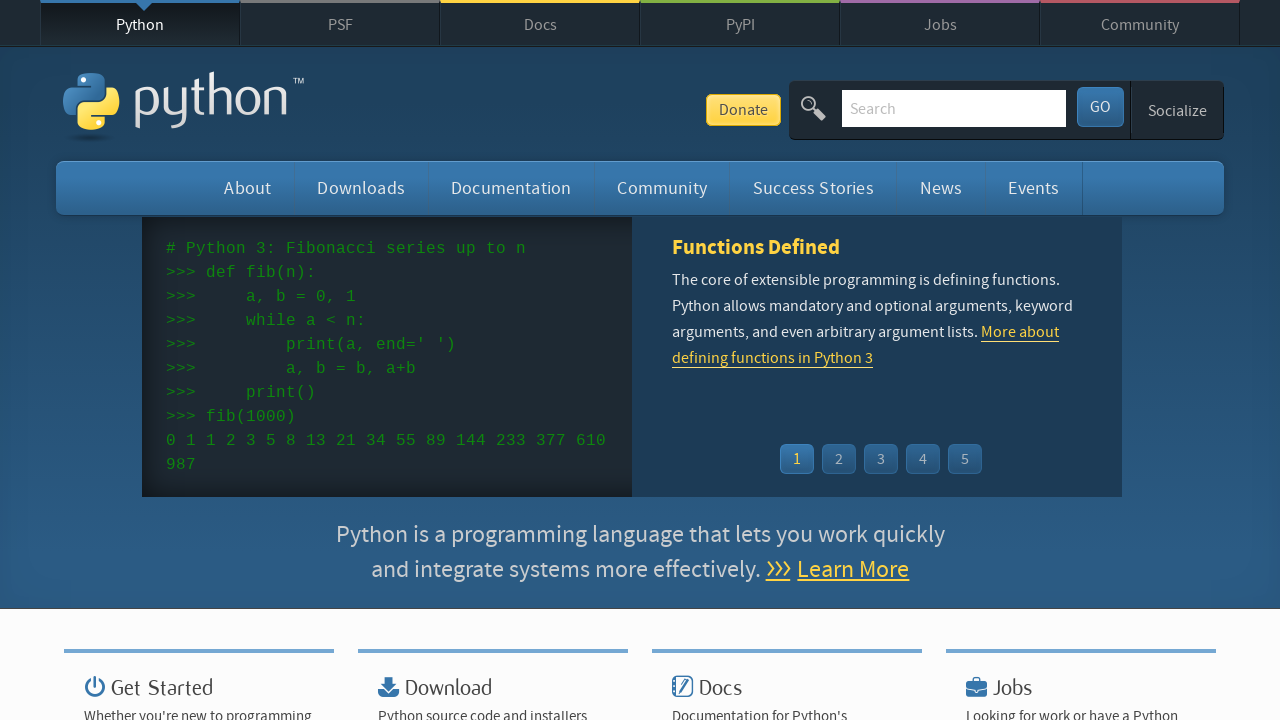

Filled search box with 'Selenium' on input[name='q']
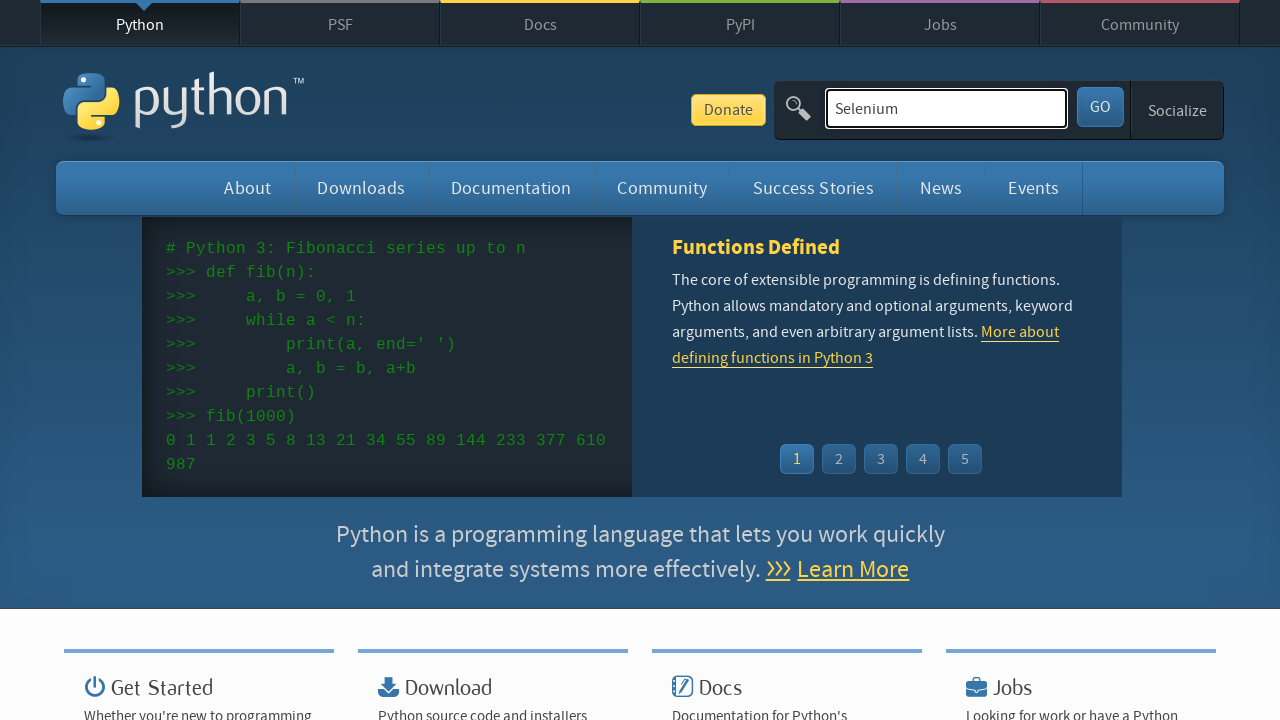

Clicked search submit button at (1100, 107) on #submit
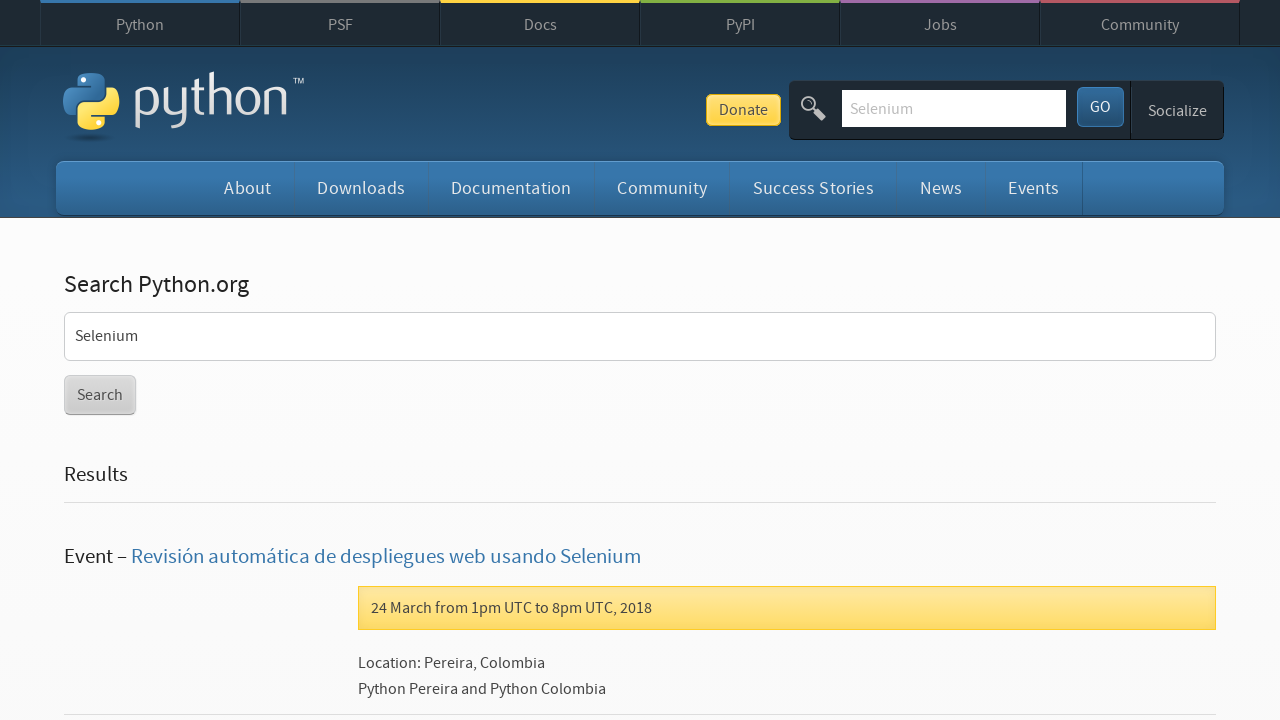

Search results loaded and first result is visible
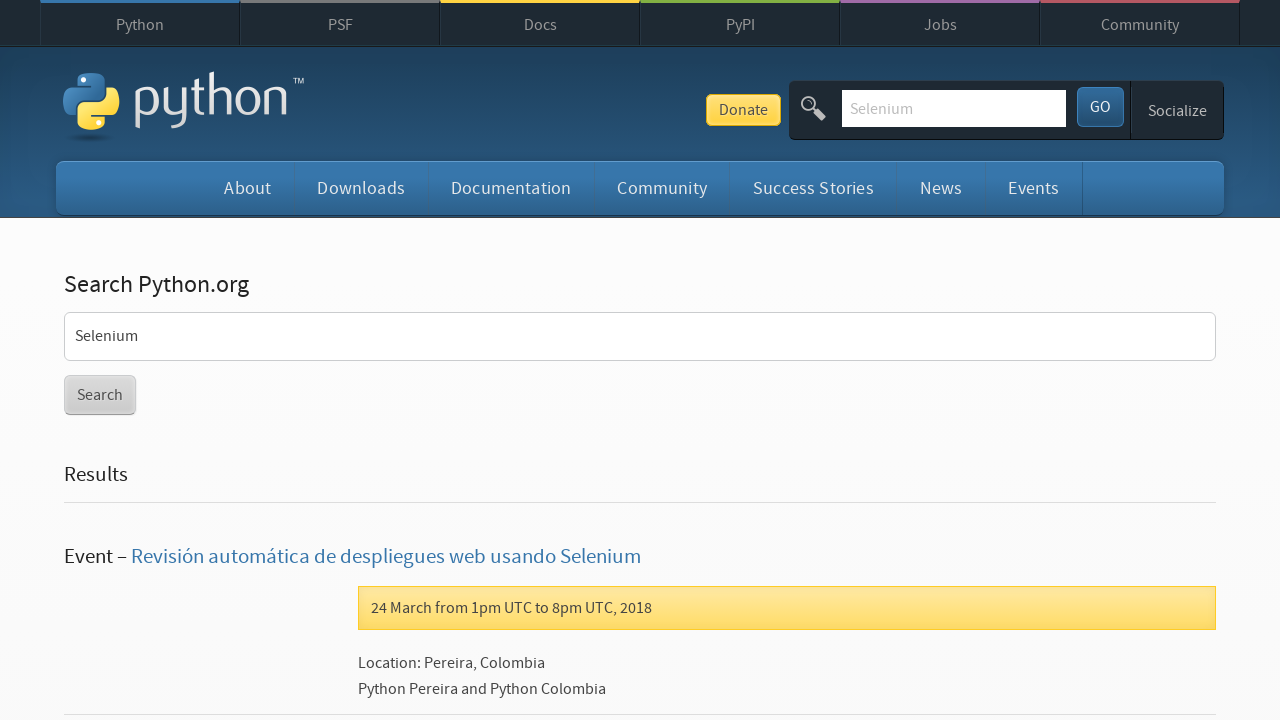

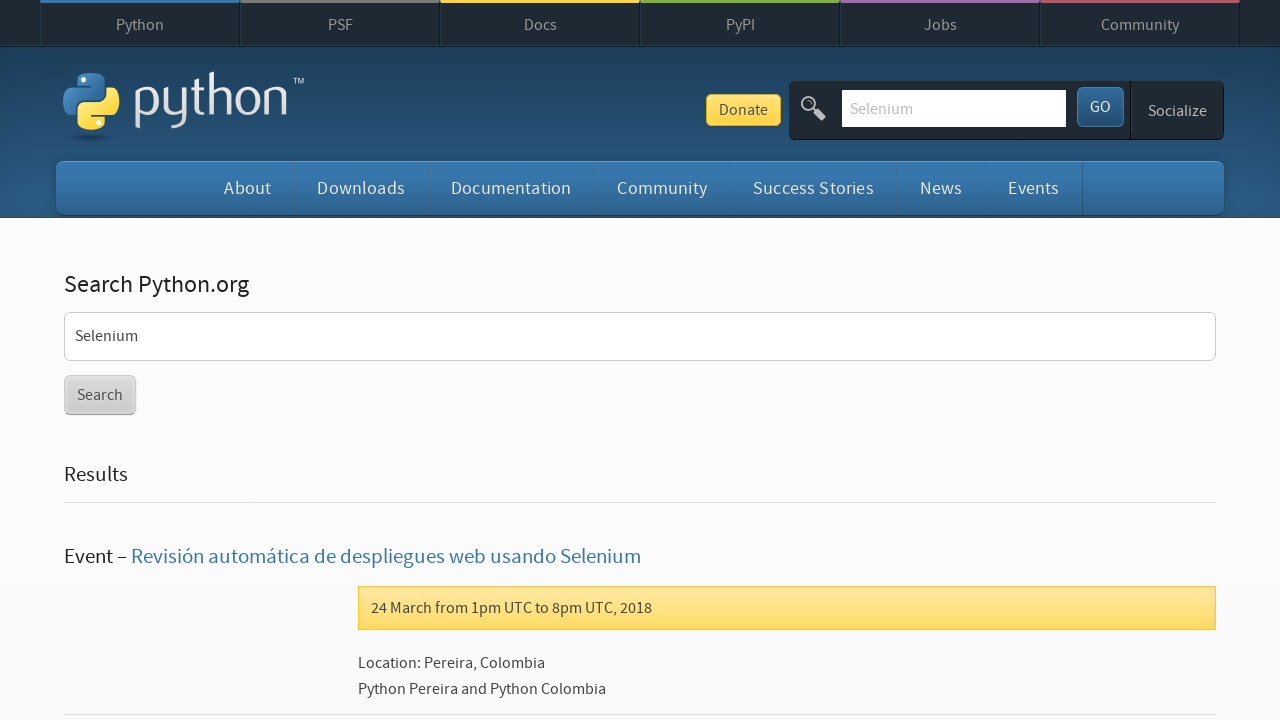